Tests a jQuery dropdown combo tree by clicking on the input box and selecting multiple choices from the dropdown list

Starting URL: https://www.jqueryscript.net/demo/Drop-Down-Combo-Tree/

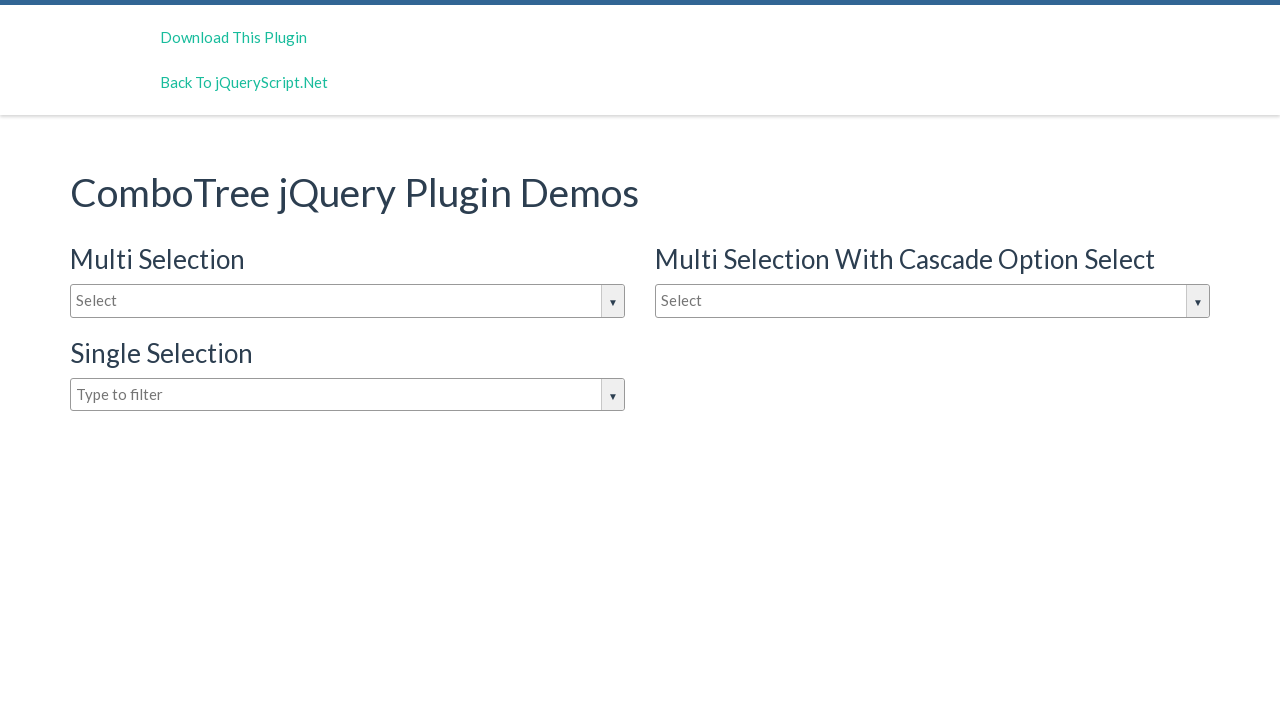

Clicked on the dropdown input box to open it at (348, 301) on #justAnInputBox
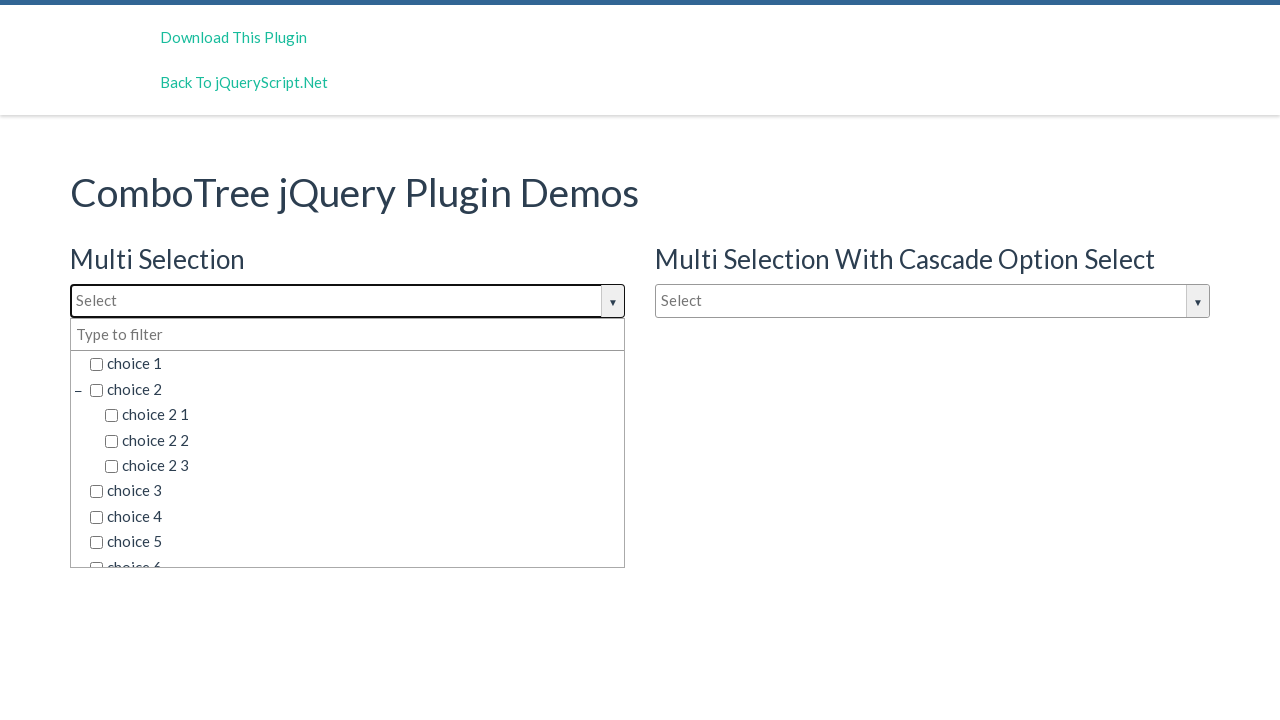

Dropdown items loaded and became visible
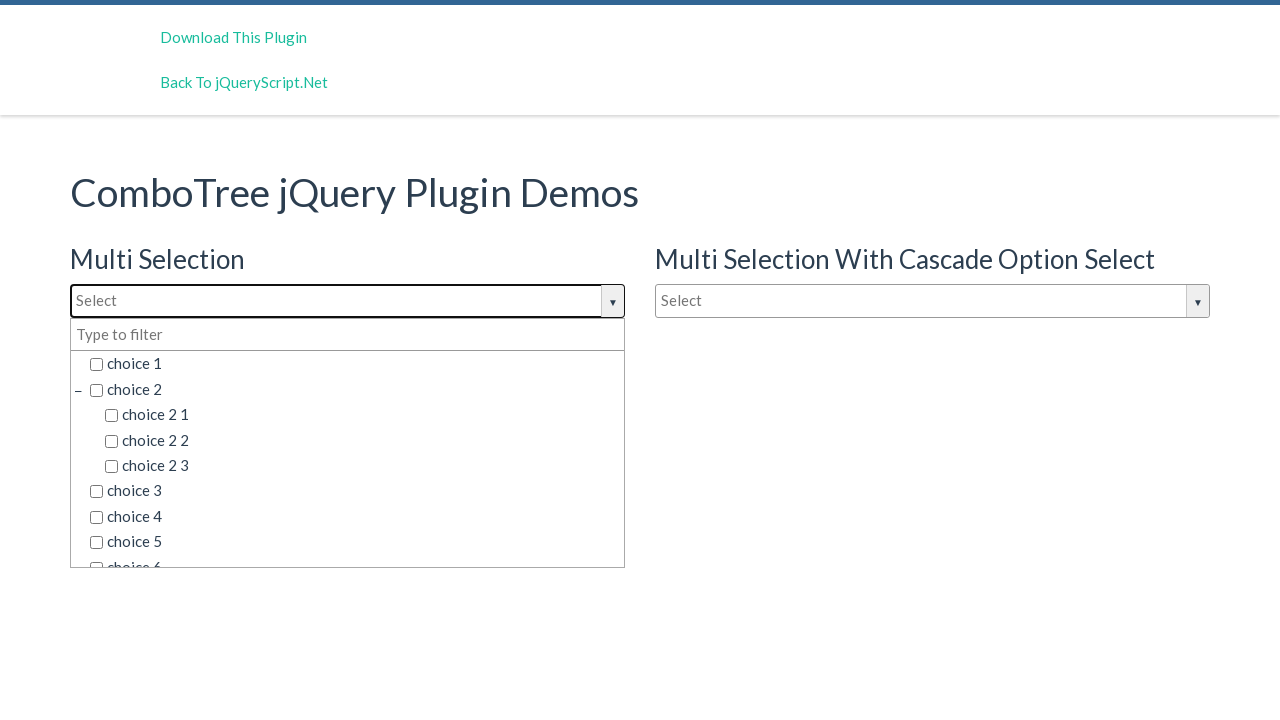

Retrieved all dropdown choice elements
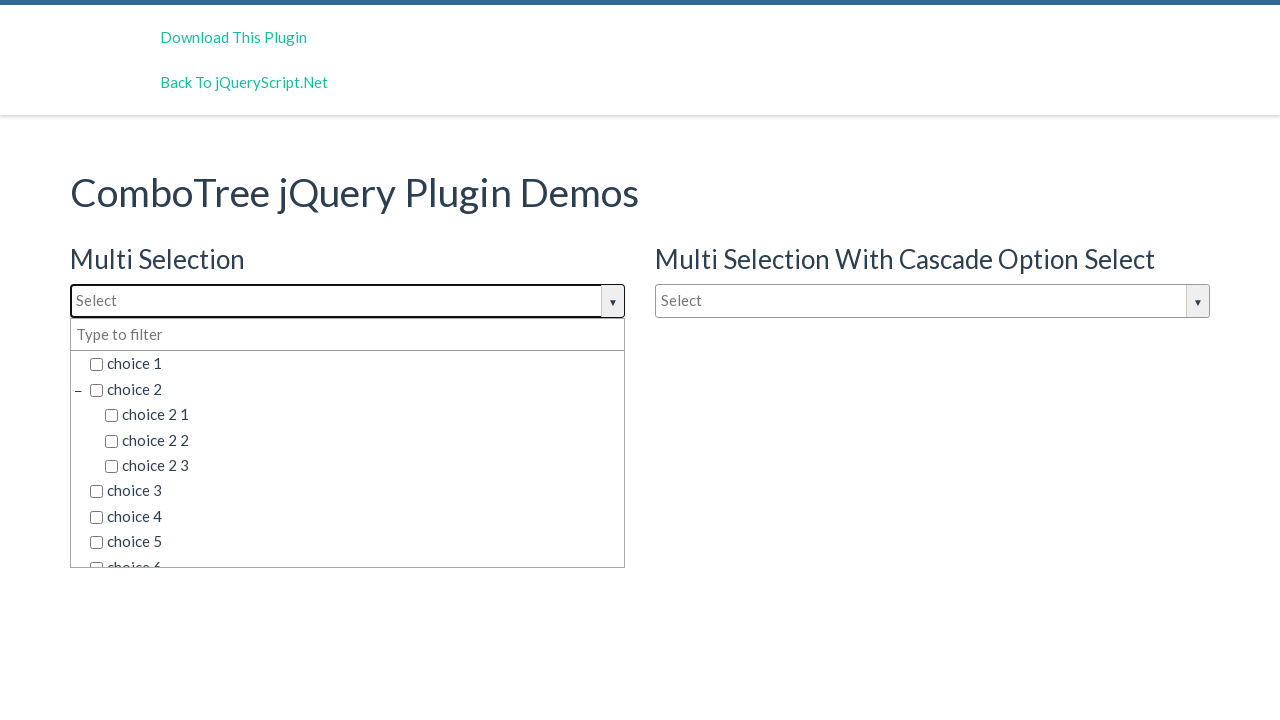

Selected 'choice 1' from the dropdown at (348, 364) on .ComboTreeItemChlid >> nth=0
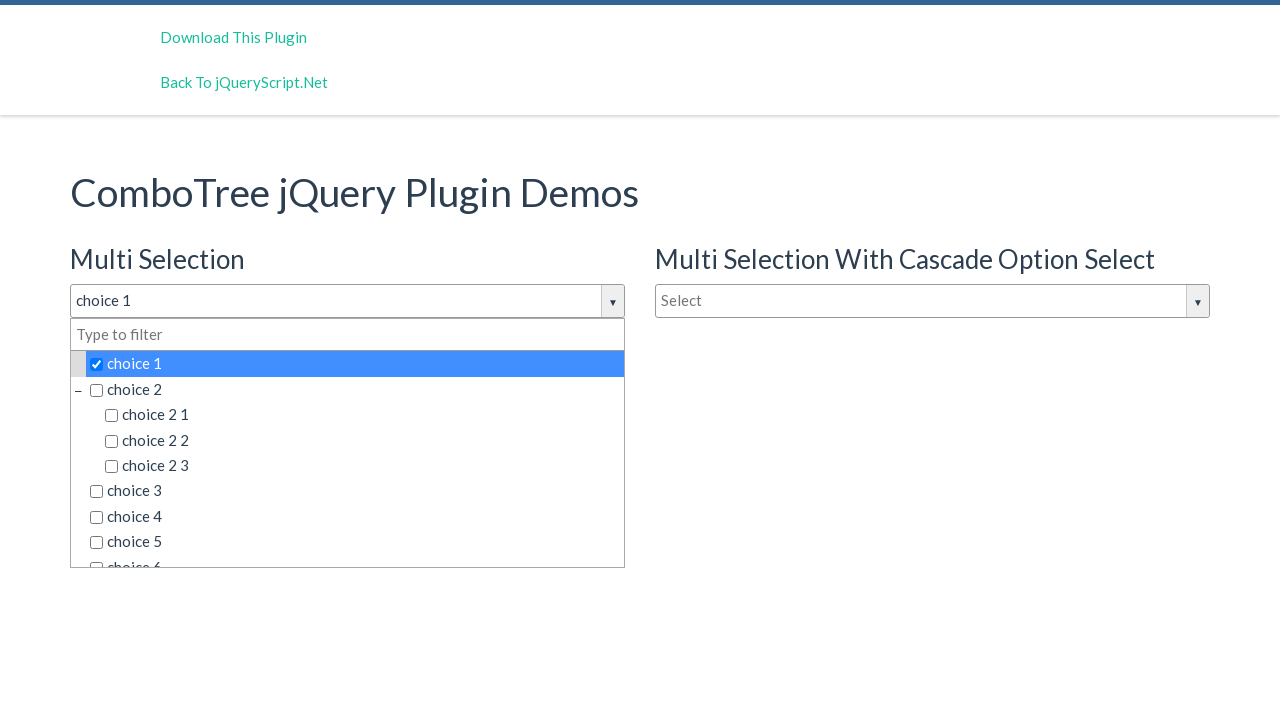

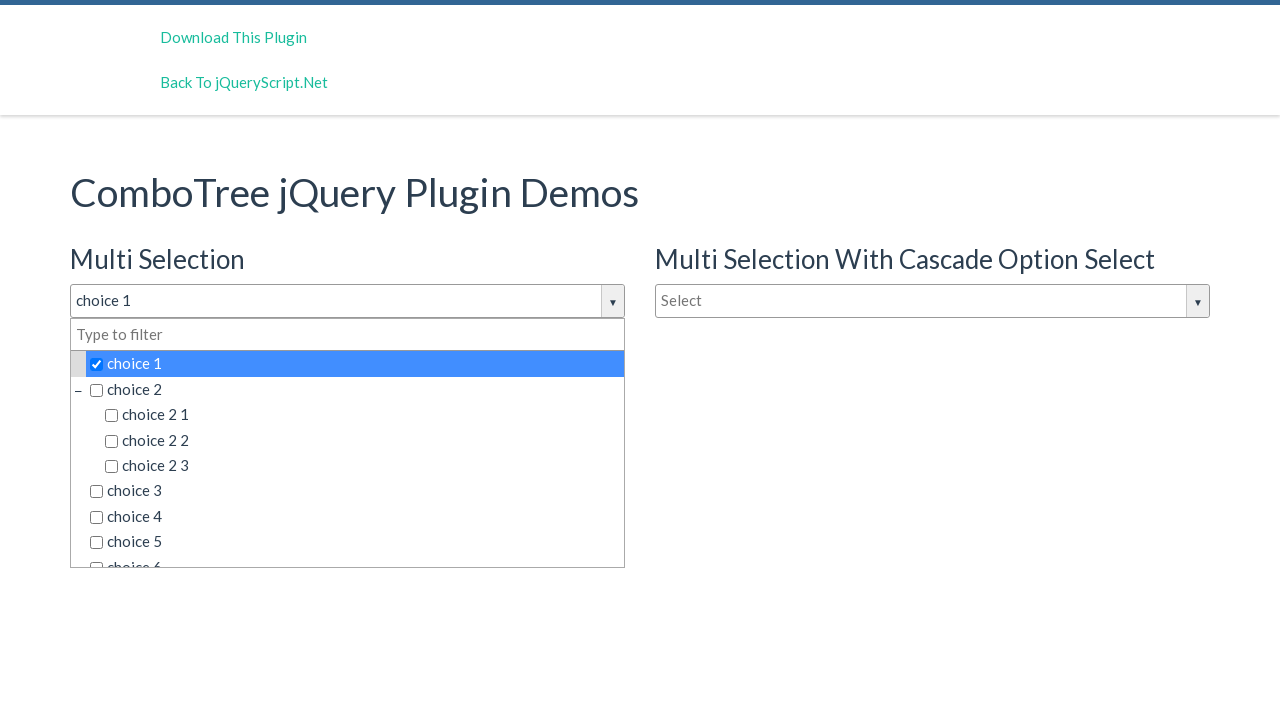